Tests form submission by filling a text input field and clicking the submit button, then verifying the success message

Starting URL: https://www.selenium.dev/selenium/web/web-form.html

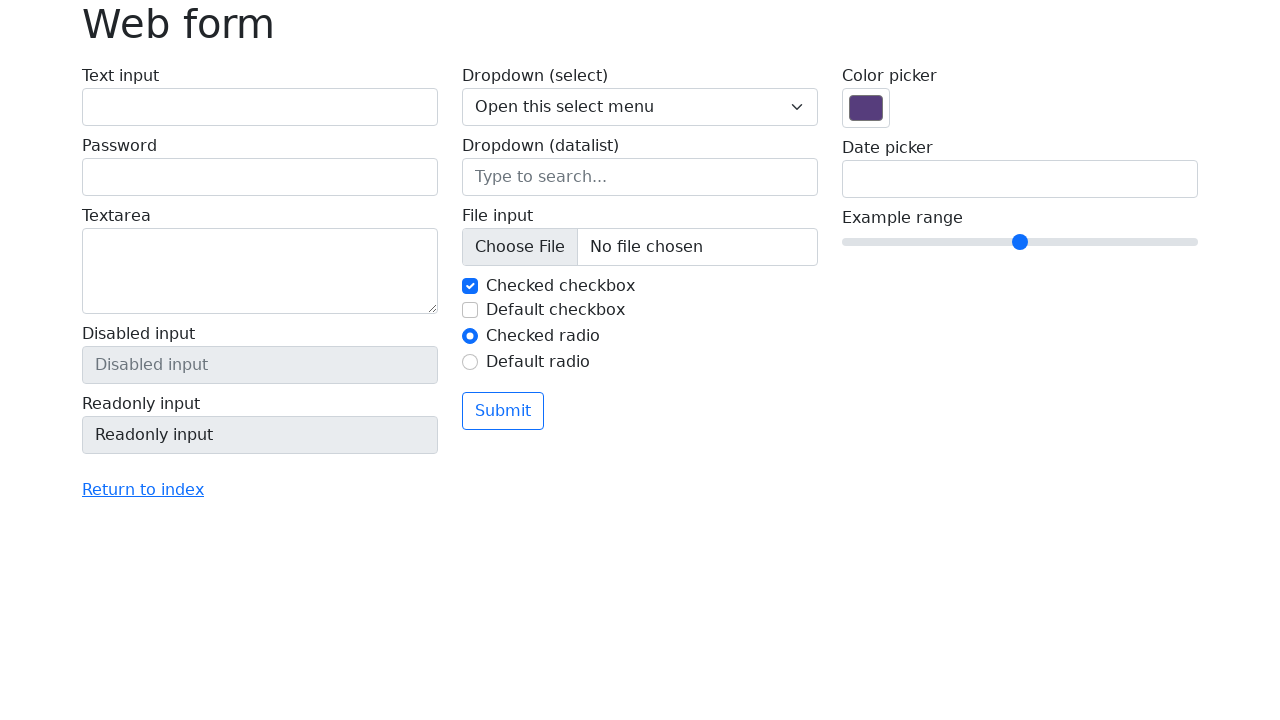

Filled text input field with 'Hello!' on #my-text-id
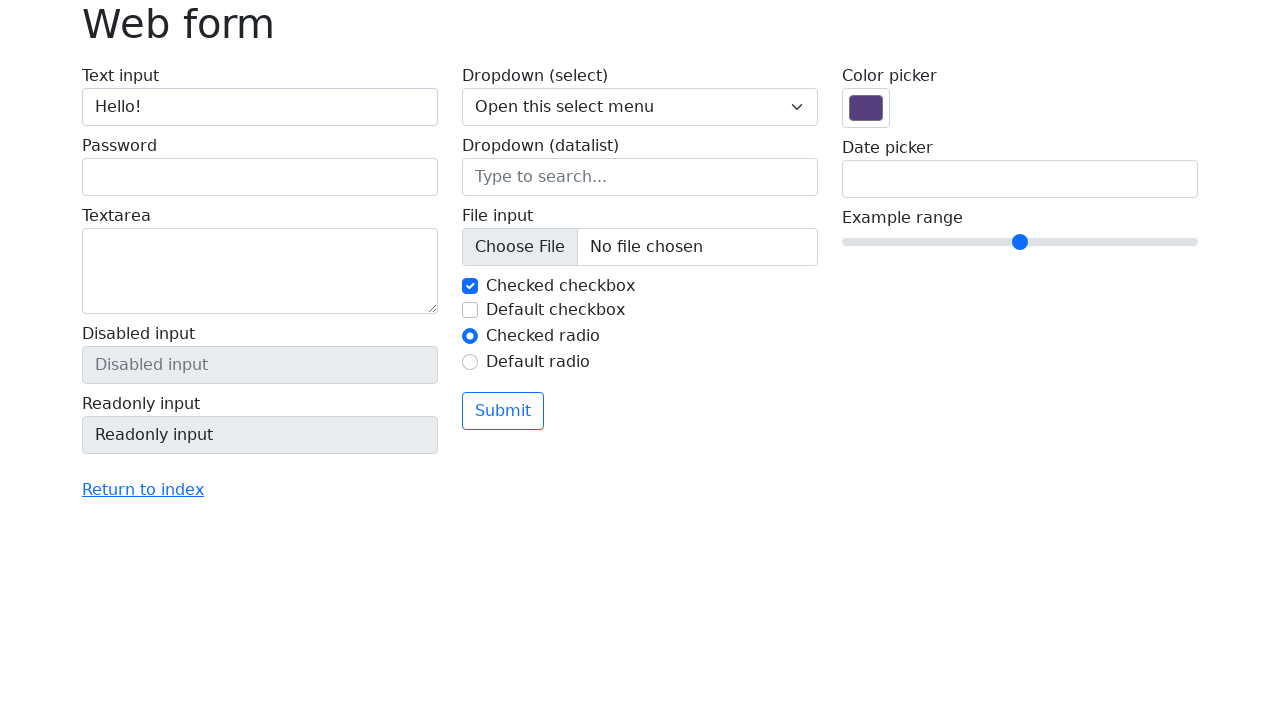

Clicked the submit button at (503, 411) on button
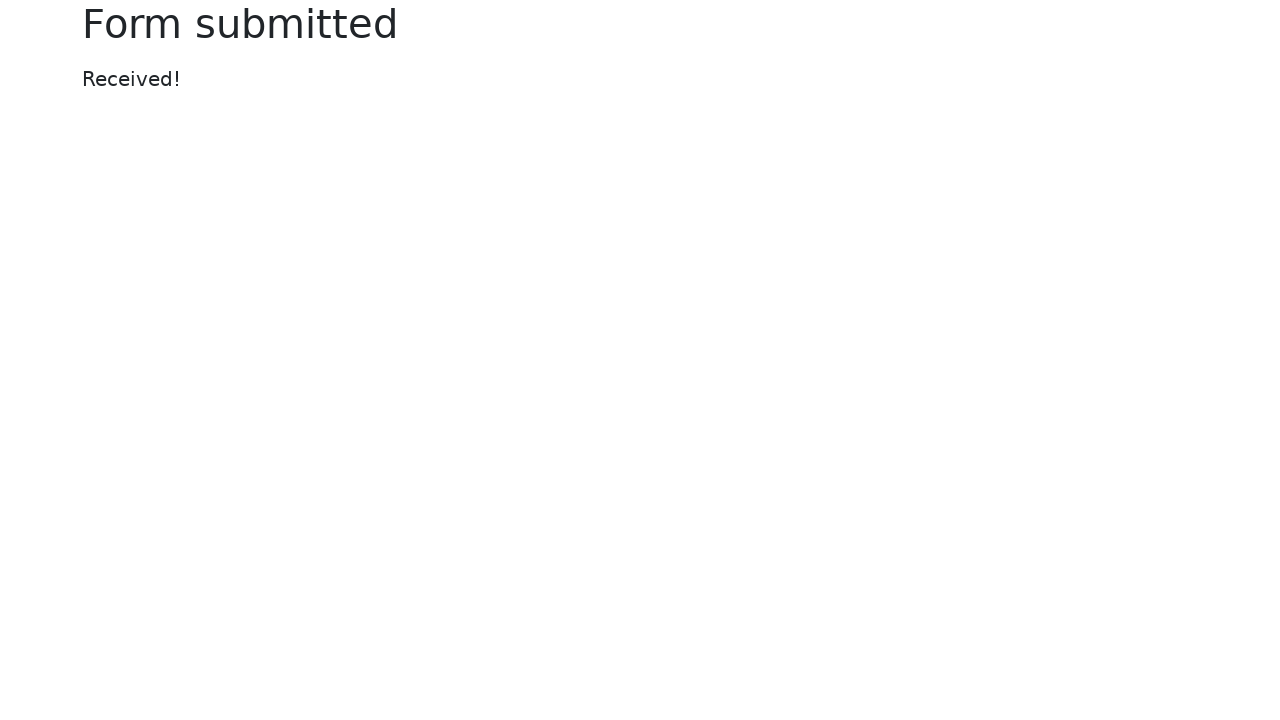

Form submission success message appeared
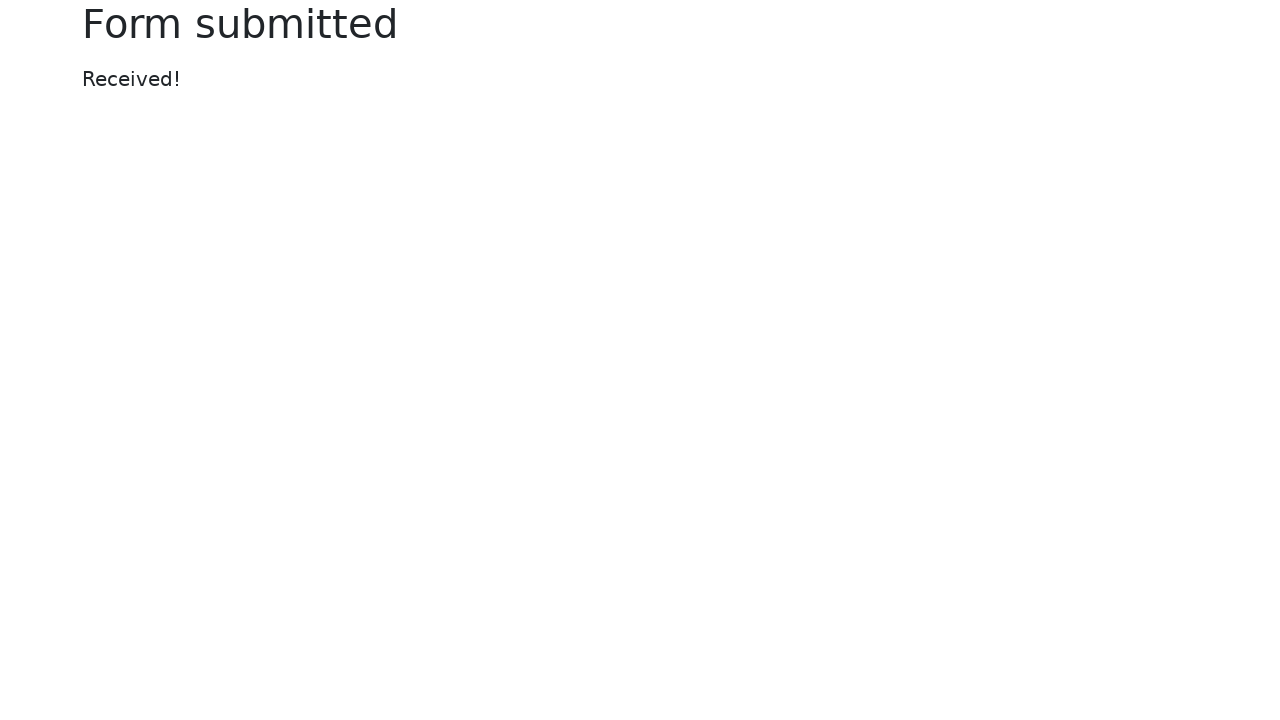

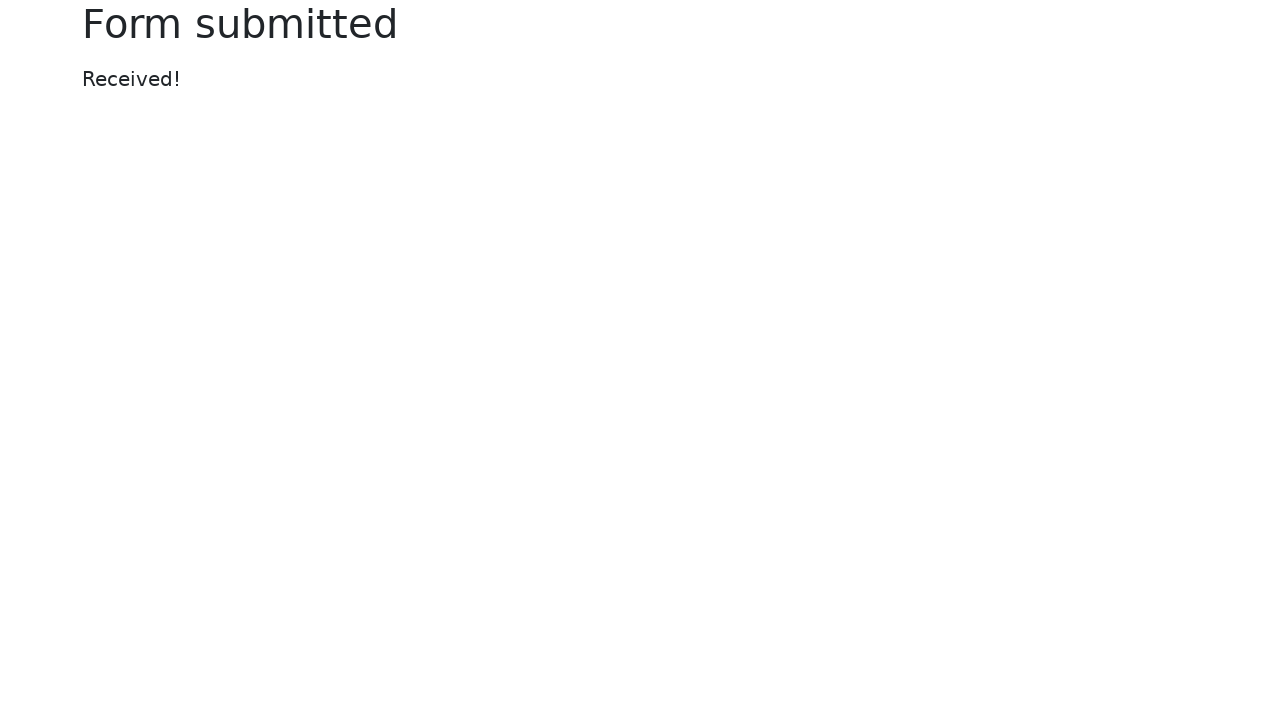